Tests the TodoMVC app's active and completed filters by adding two todo items, marking one as complete, and verifying items appear correctly when filtering by Active and Completed status.

Starting URL: https://demo.playwright.dev/todomvc/#/

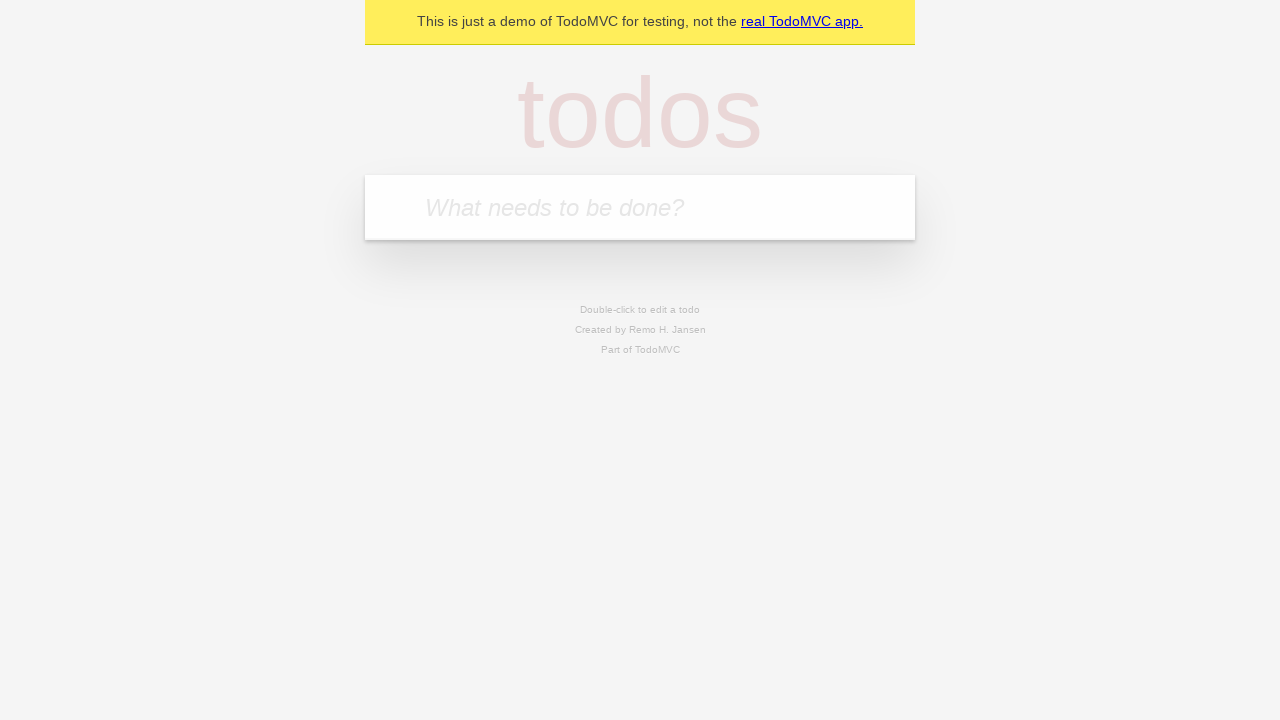

Filled todo input with 'water the plants' on internal:attr=[placeholder="What needs to be done?"i]
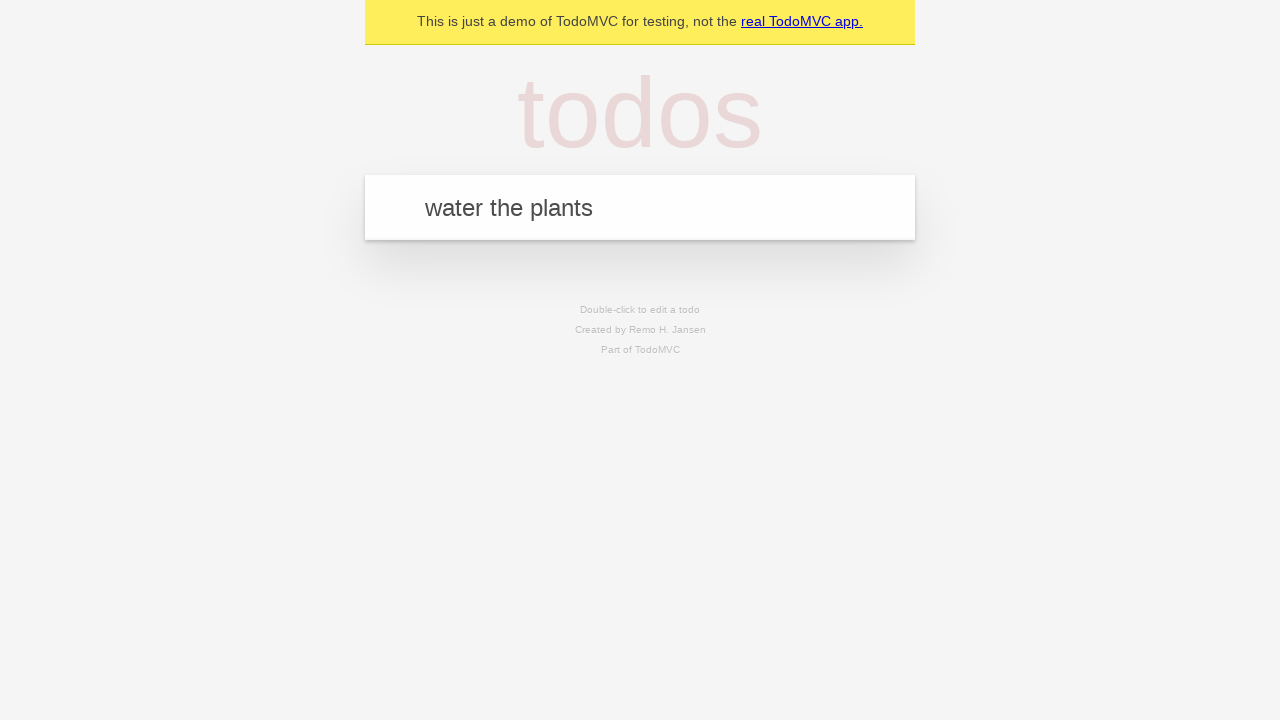

Pressed Enter to add first todo item on internal:attr=[placeholder="What needs to be done?"i]
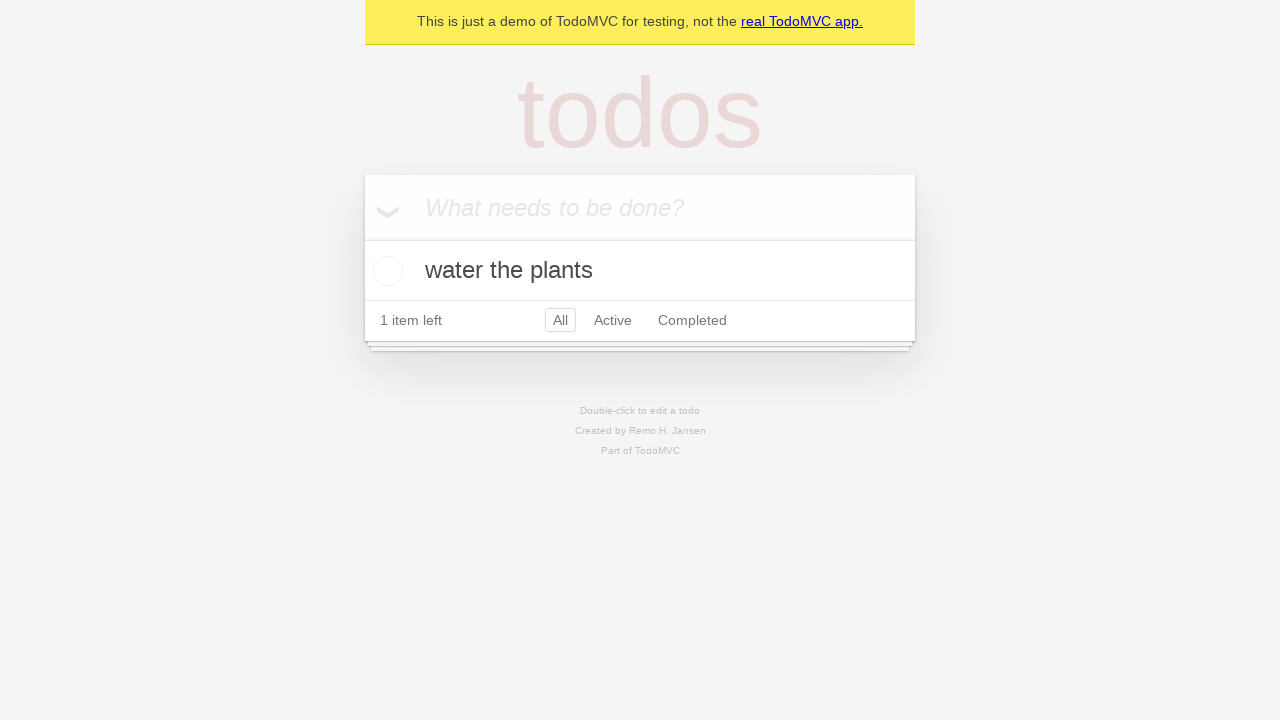

Filled todo input with 'feed the dog' on internal:attr=[placeholder="What needs to be done?"i]
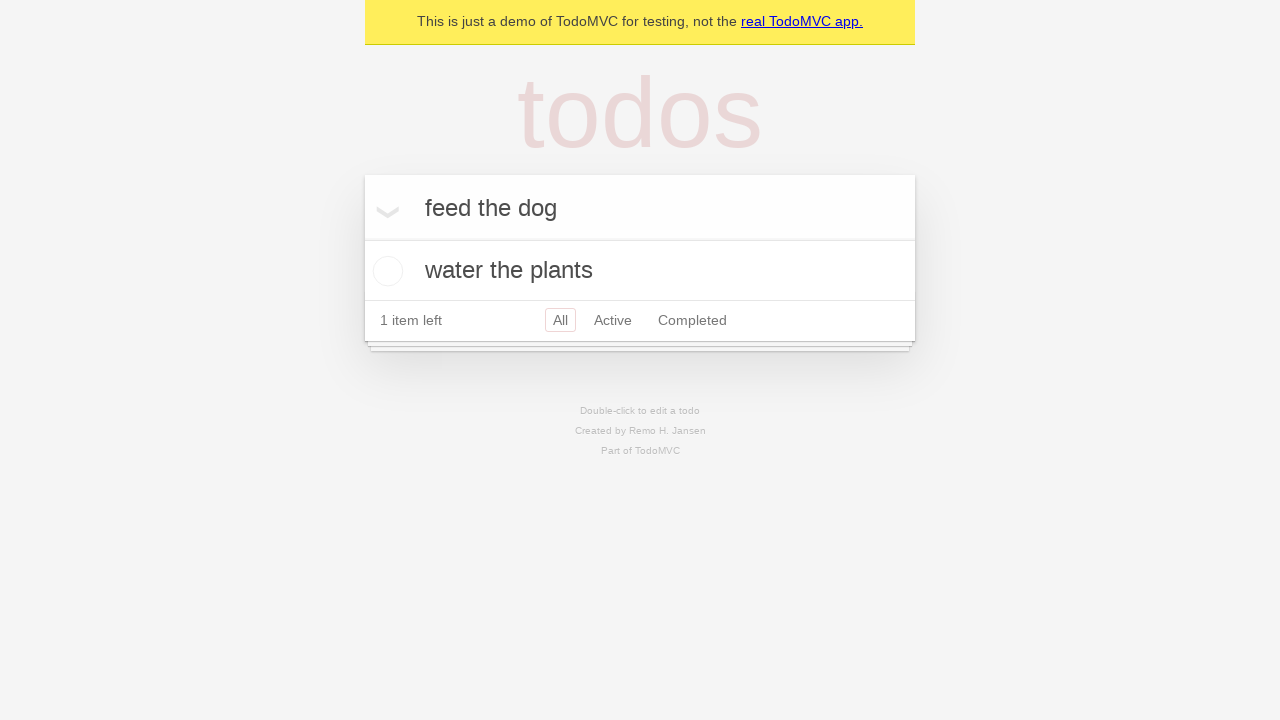

Pressed Enter to add second todo item on internal:attr=[placeholder="What needs to be done?"i]
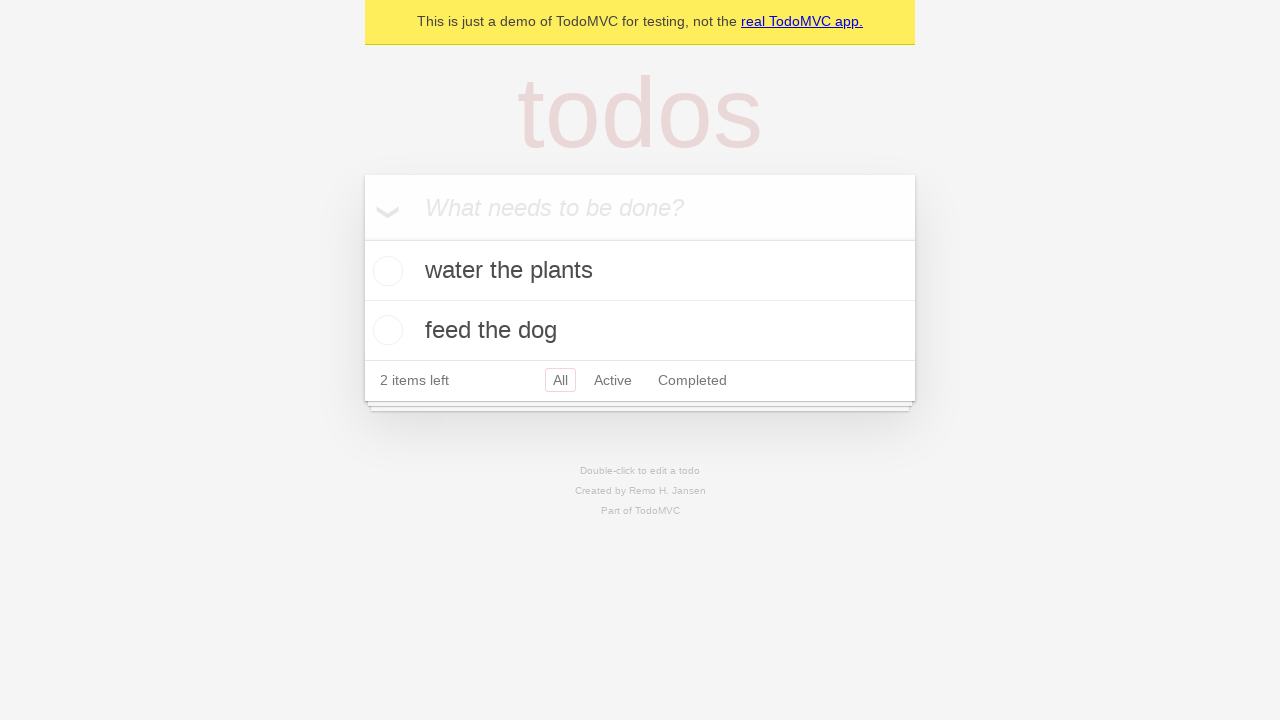

Marked 'water the plants' as completed at (385, 271) on li >> internal:has-text="water the plants"i >> internal:label="Toggle Todo"i
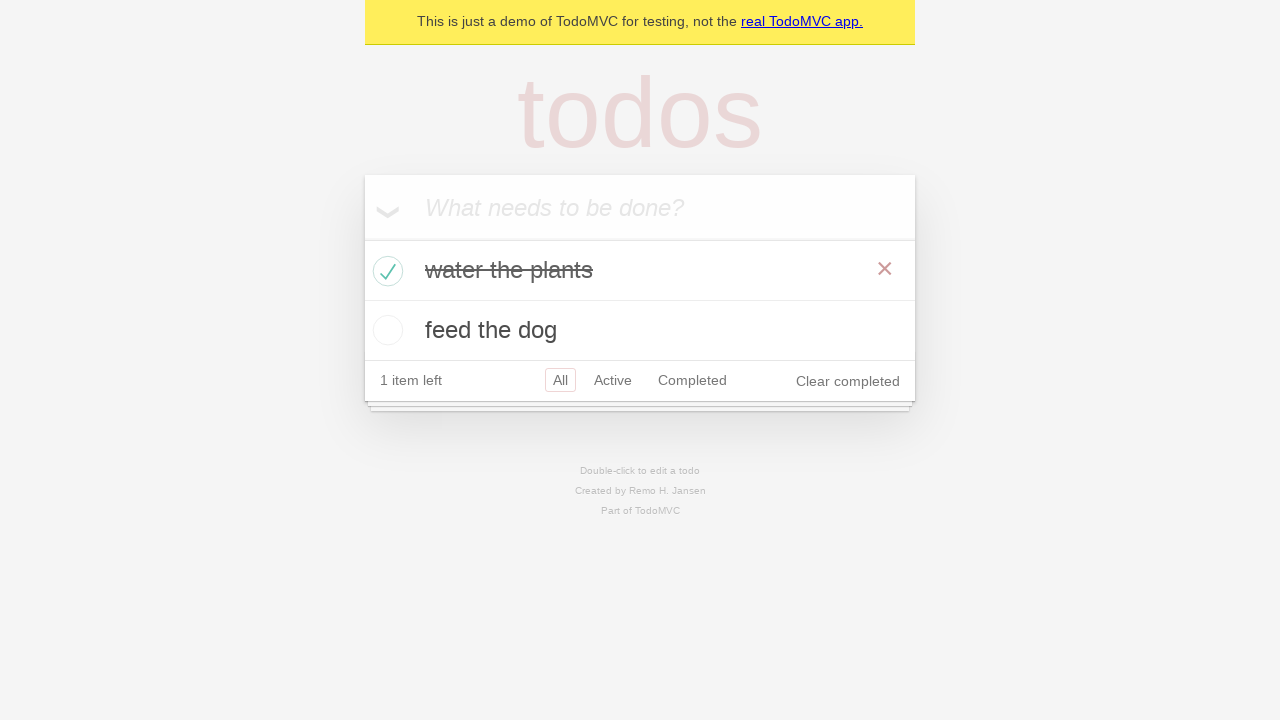

Clicked Active filter at (613, 380) on internal:role=link[name="Active"i]
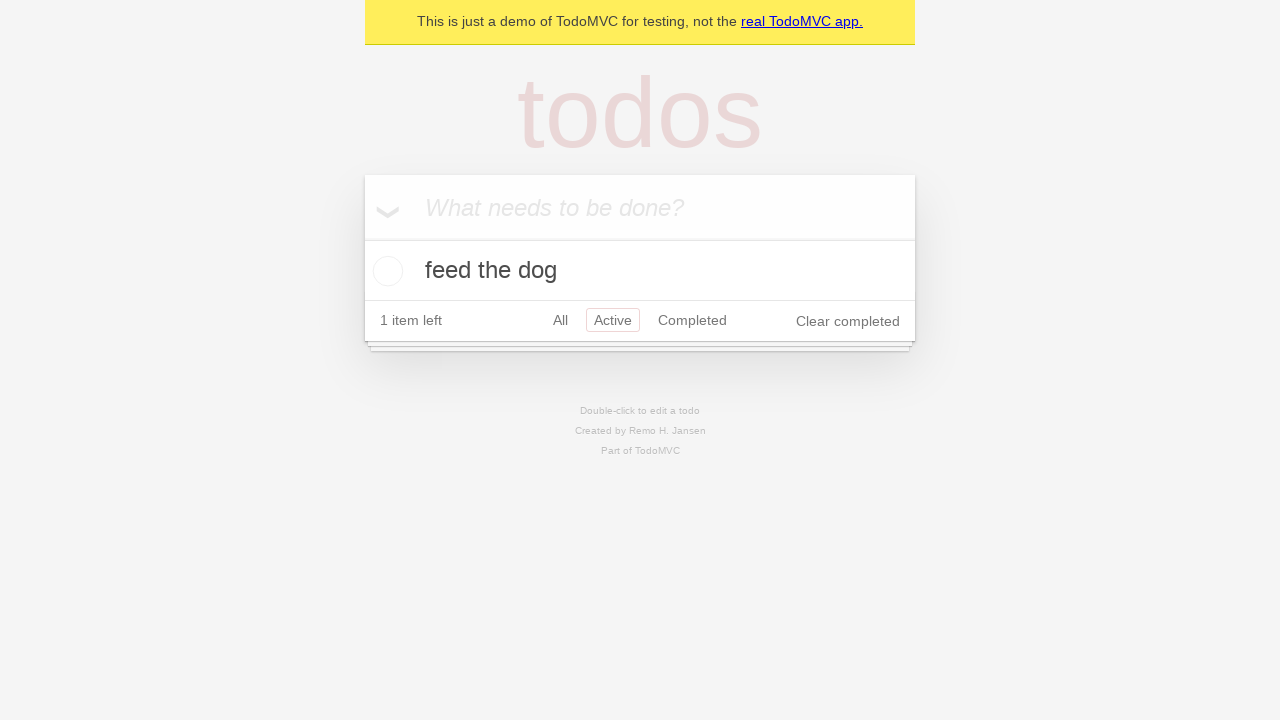

Active filter loaded and active items are visible
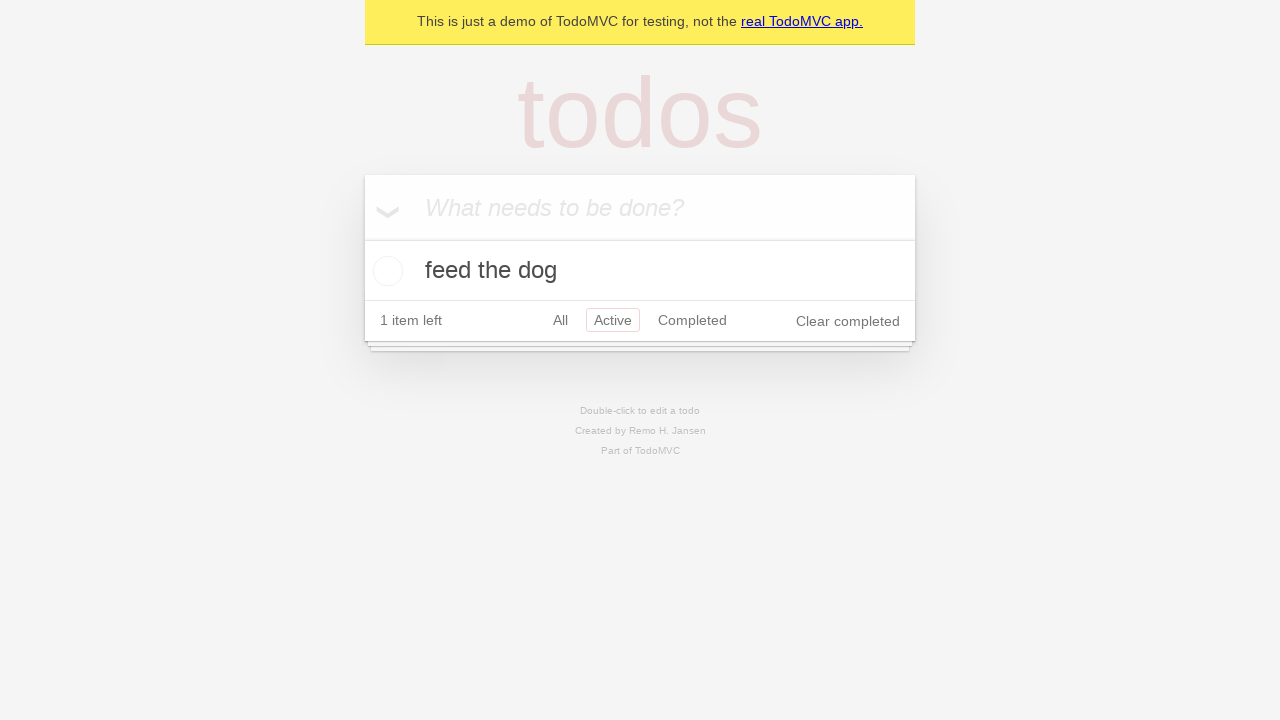

Clicked Completed filter at (692, 320) on internal:role=link[name="Completed"i]
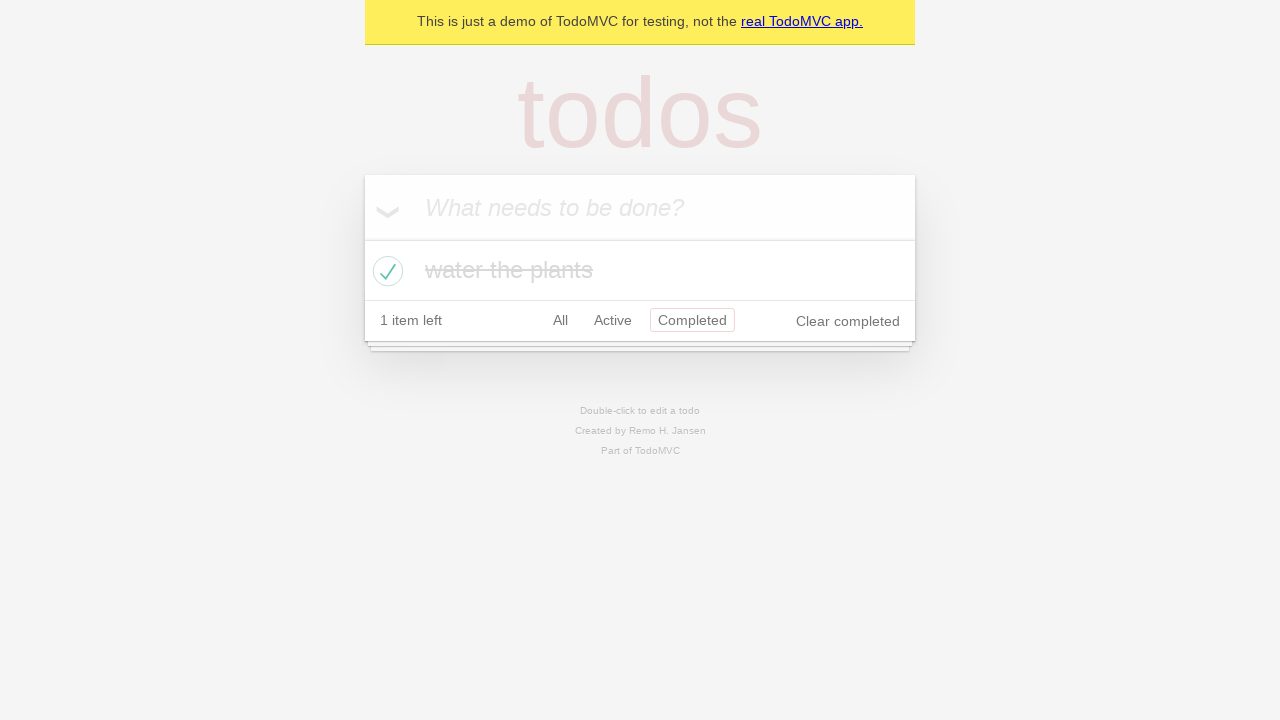

Completed filter loaded and completed items are visible
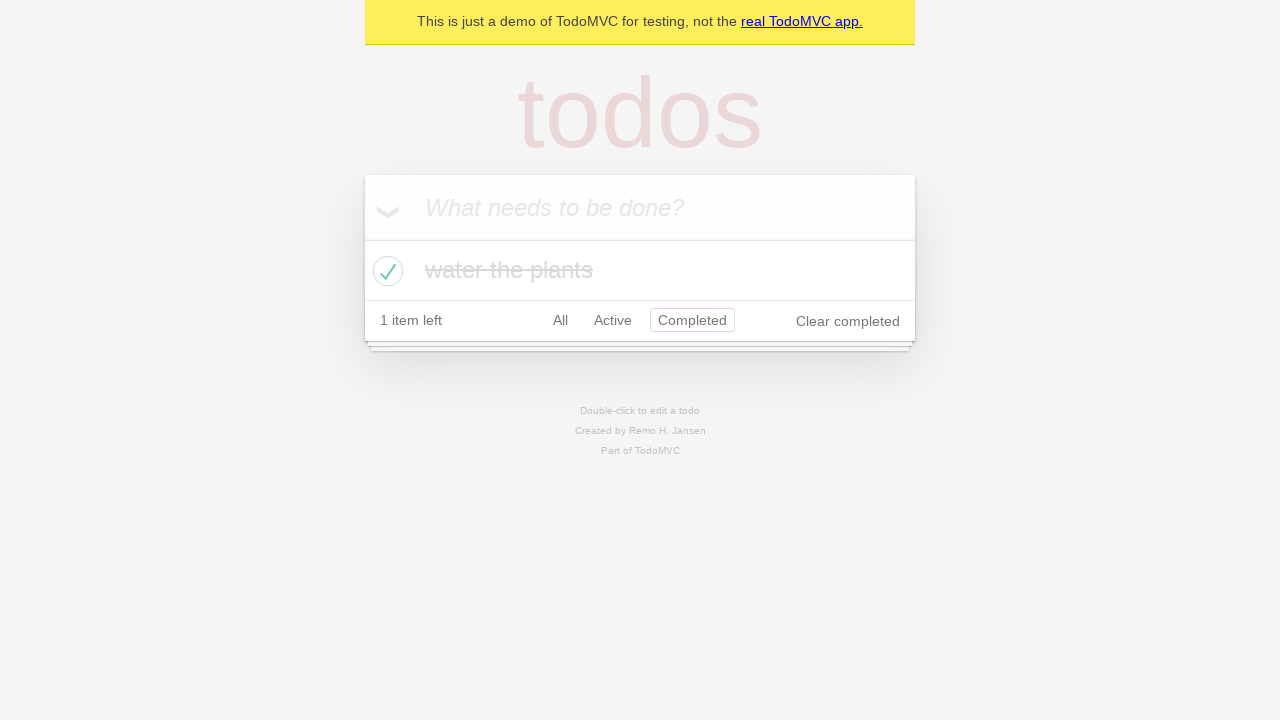

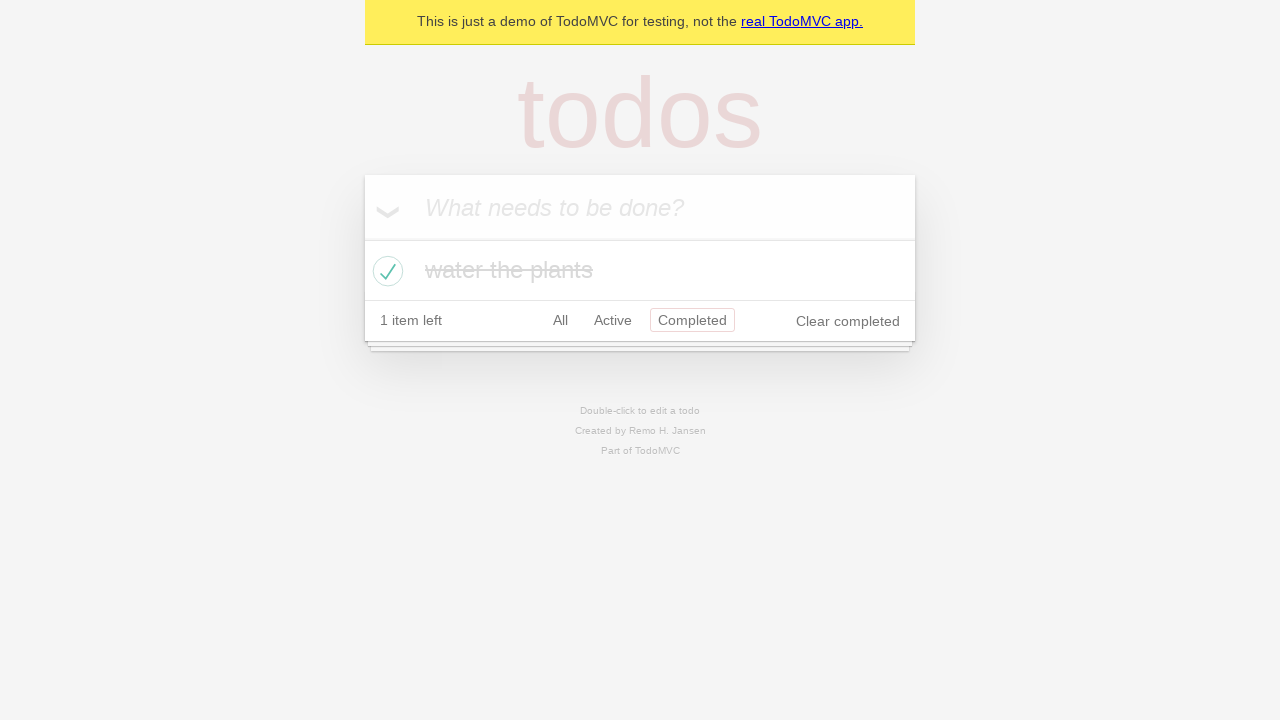